Opens the AJIO e-commerce website with browser configured to be maximized and with popups/extensions/notifications disabled. Verifies the page loads successfully.

Starting URL: https://www.ajio.com/

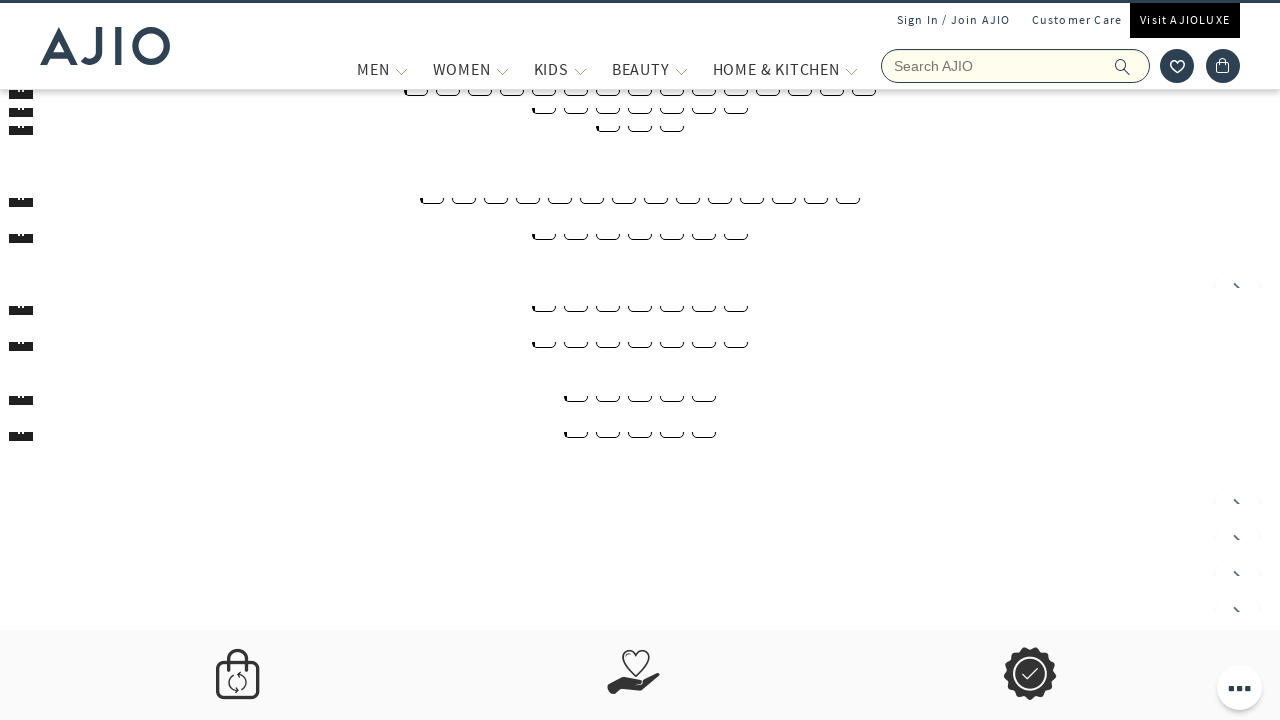

Page DOM content loaded
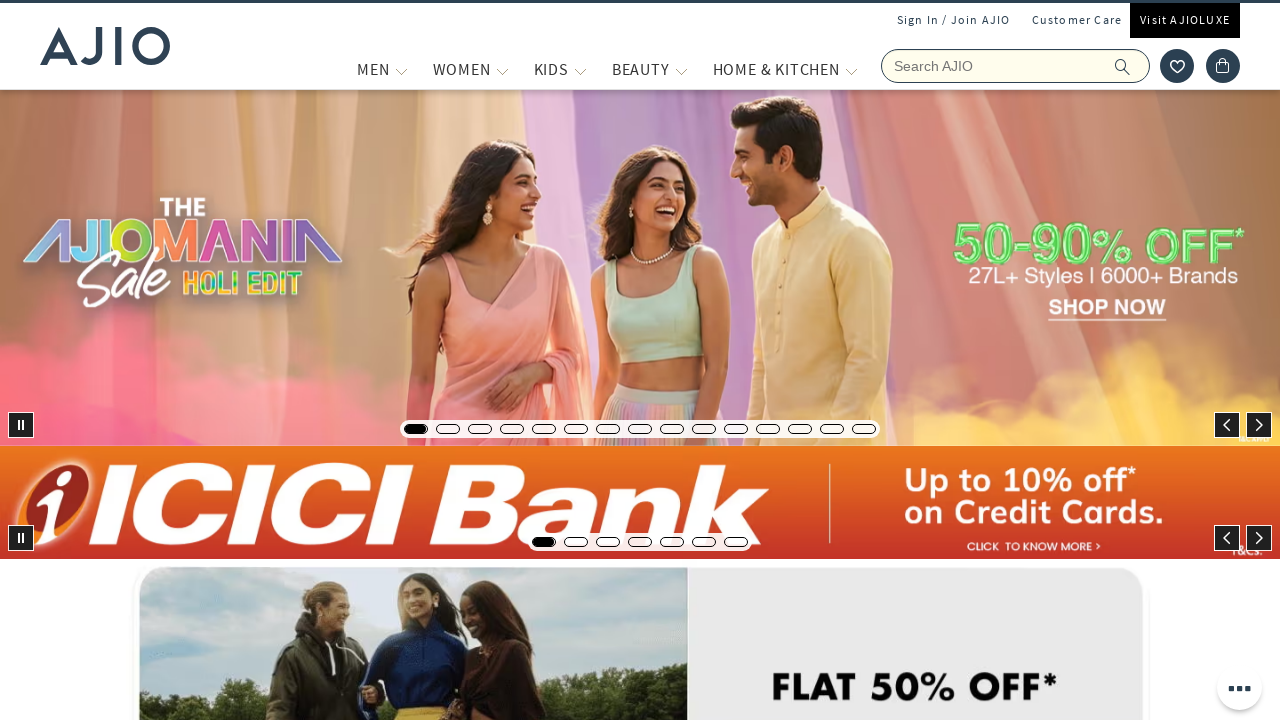

Body element found - AJIO page loaded successfully
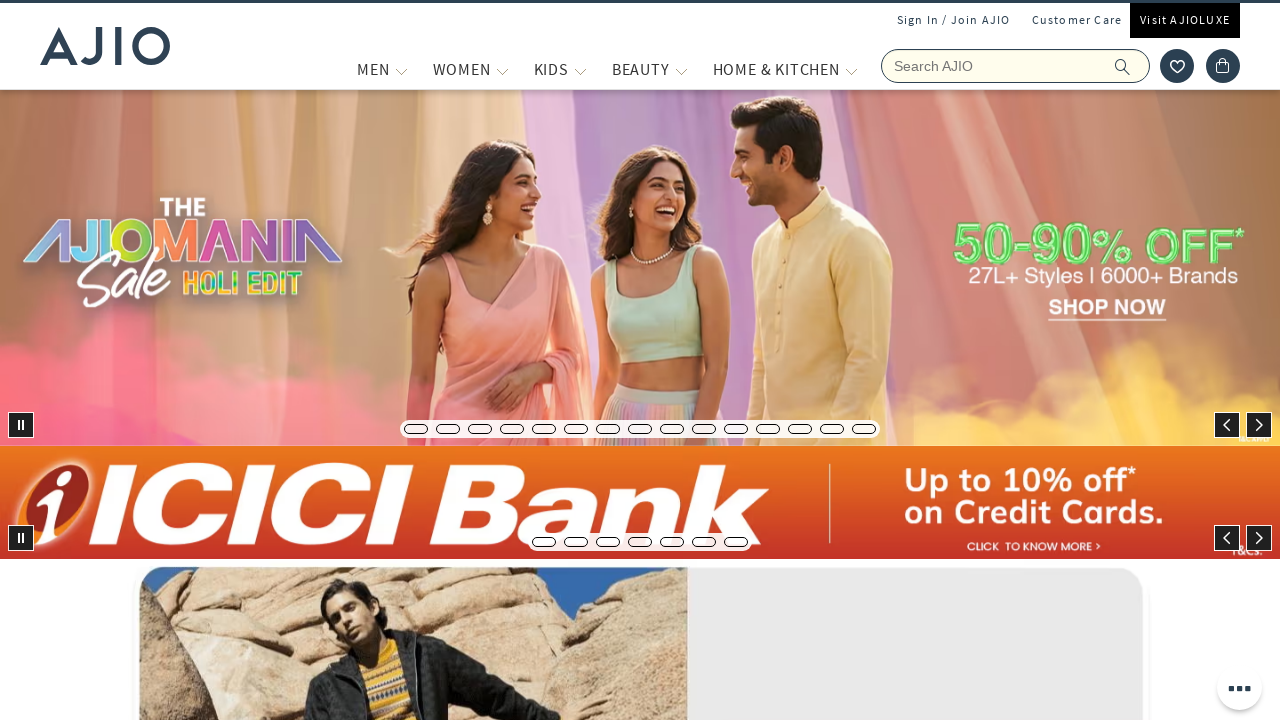

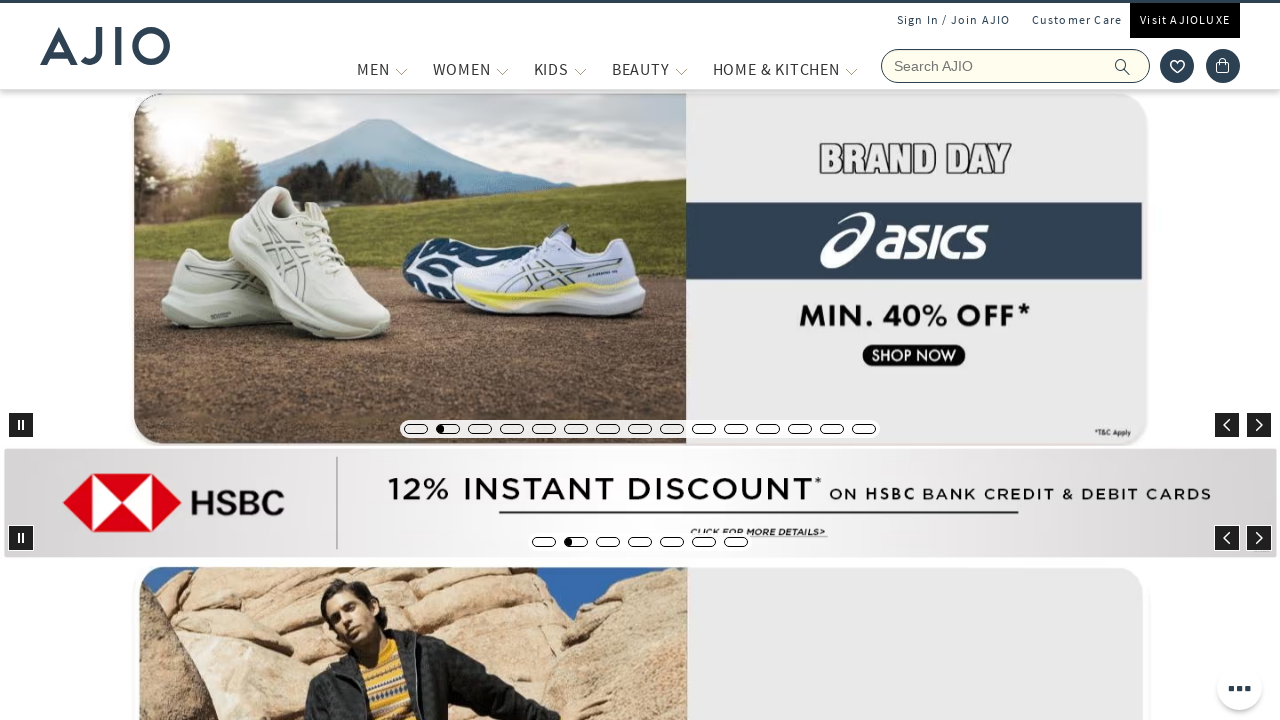